Tests tooltip functionality by hovering over a button and verifying the tooltip appears

Starting URL: https://demoqa.com/tool-tips

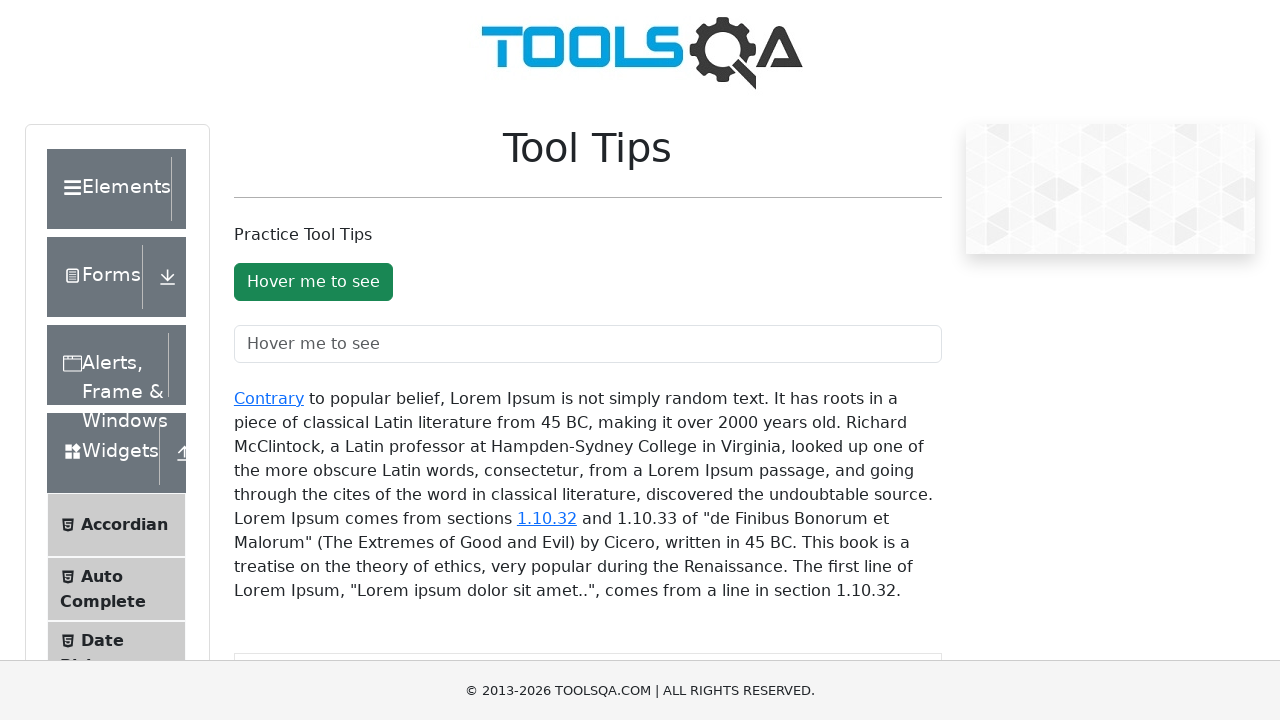

Hovered over the tooltip button at (313, 282) on #toolTipButton
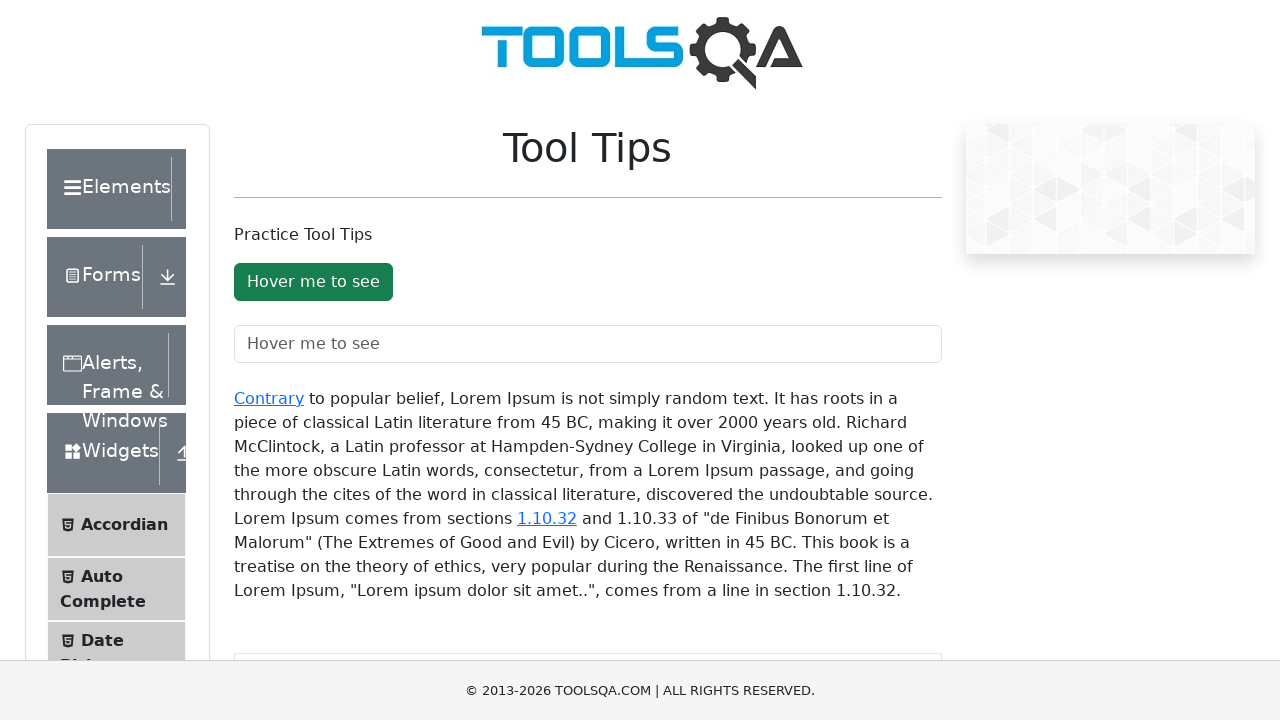

Tooltip text appeared and is visible
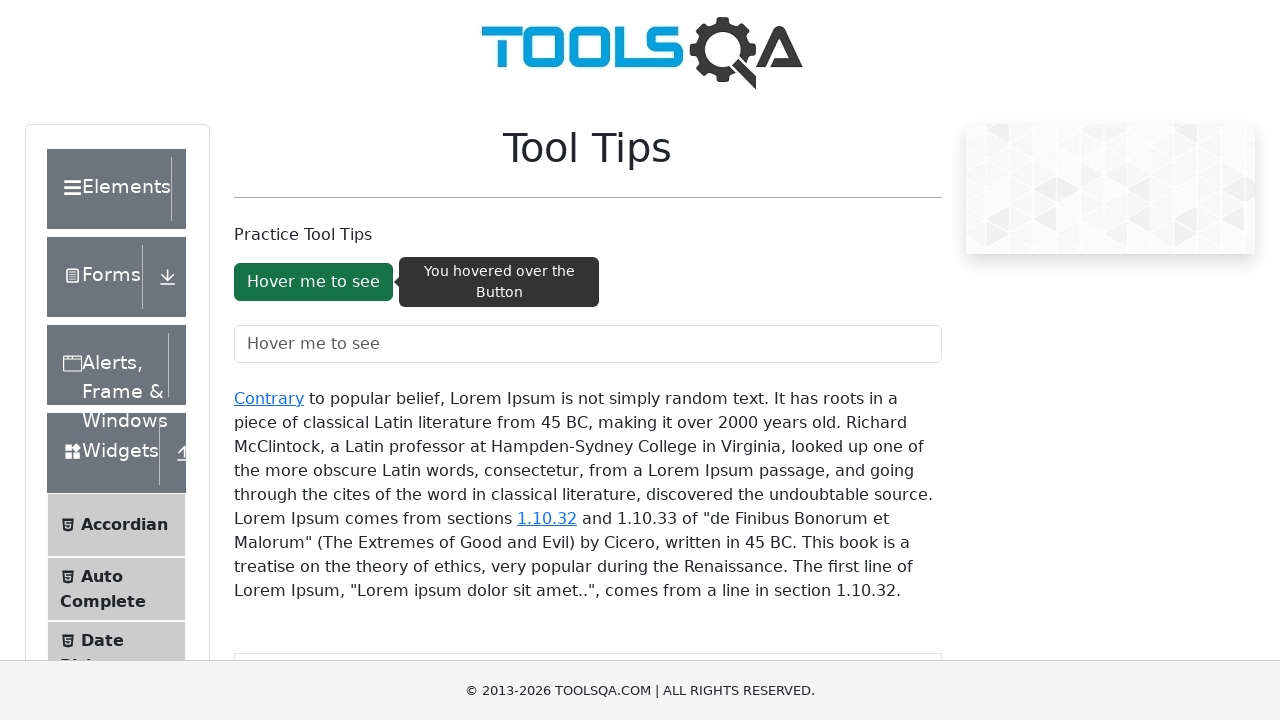

Verified tooltip is displayed after hovering
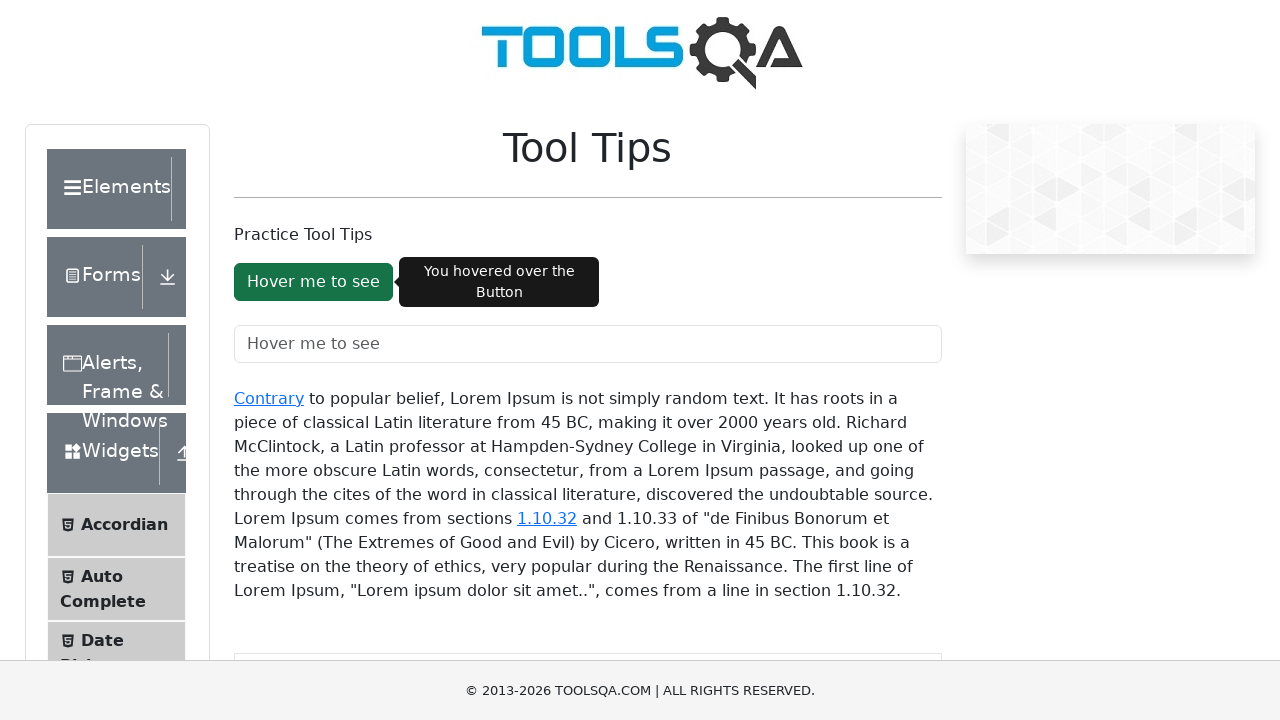

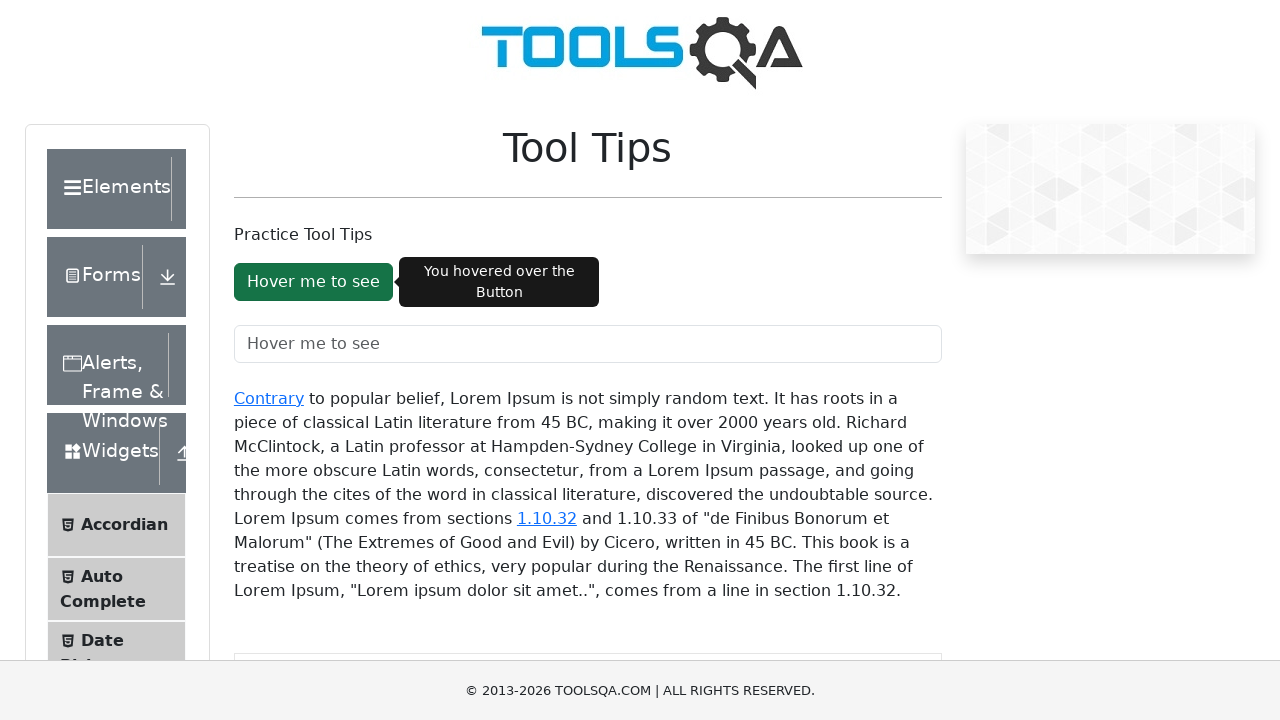